Tests keyboard shortcuts functionality by entering text in the first text field, selecting all with Ctrl+A, copying with Ctrl+C, tabbing to the next field, and pasting with Ctrl+V

Starting URL: https://text-compare.com/

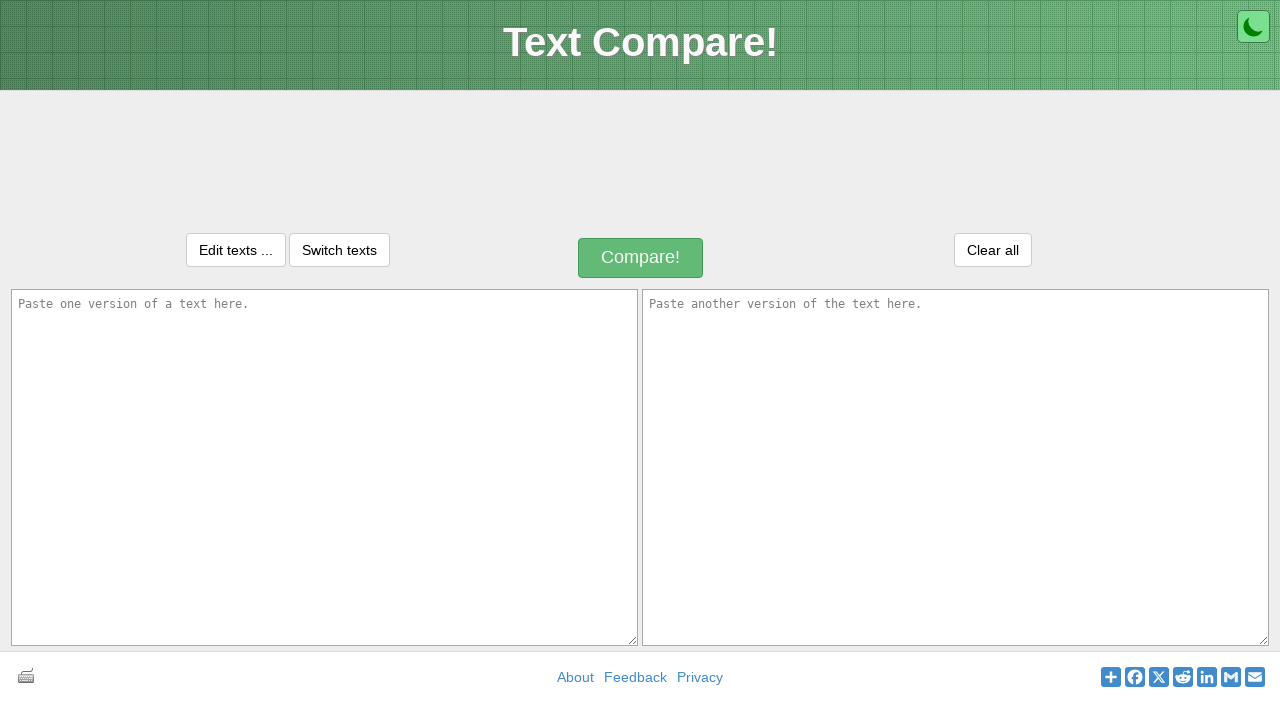

Entered text 'Good morning, this is Pankaj Khatal.' in the first text field on #inputText1
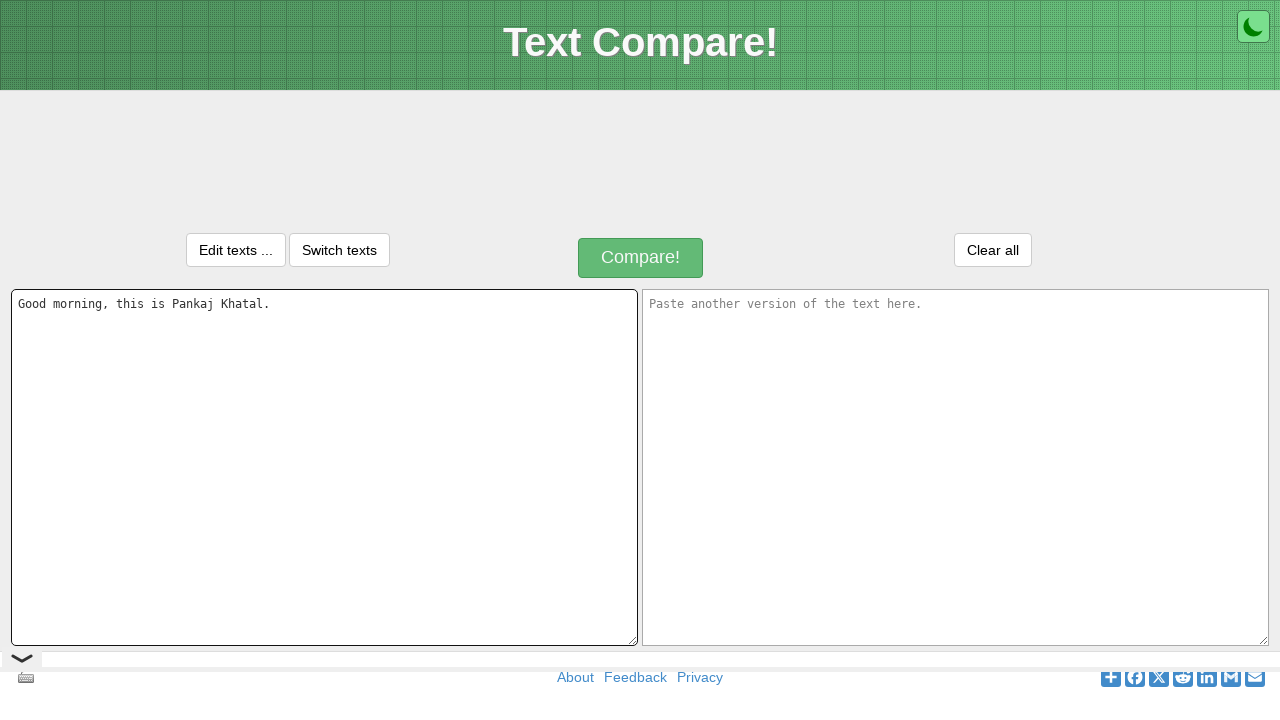

Clicked on the first text field to focus it at (324, 467) on #inputText1
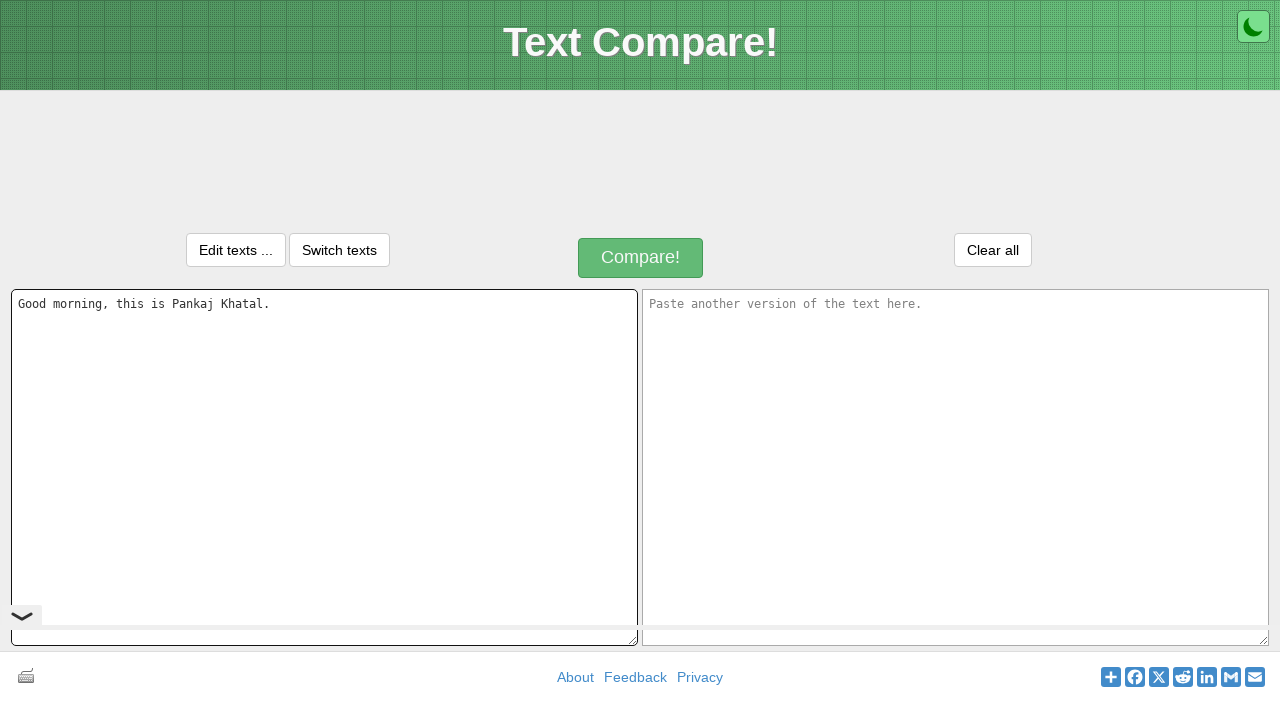

Pressed Ctrl+A to select all text in the field
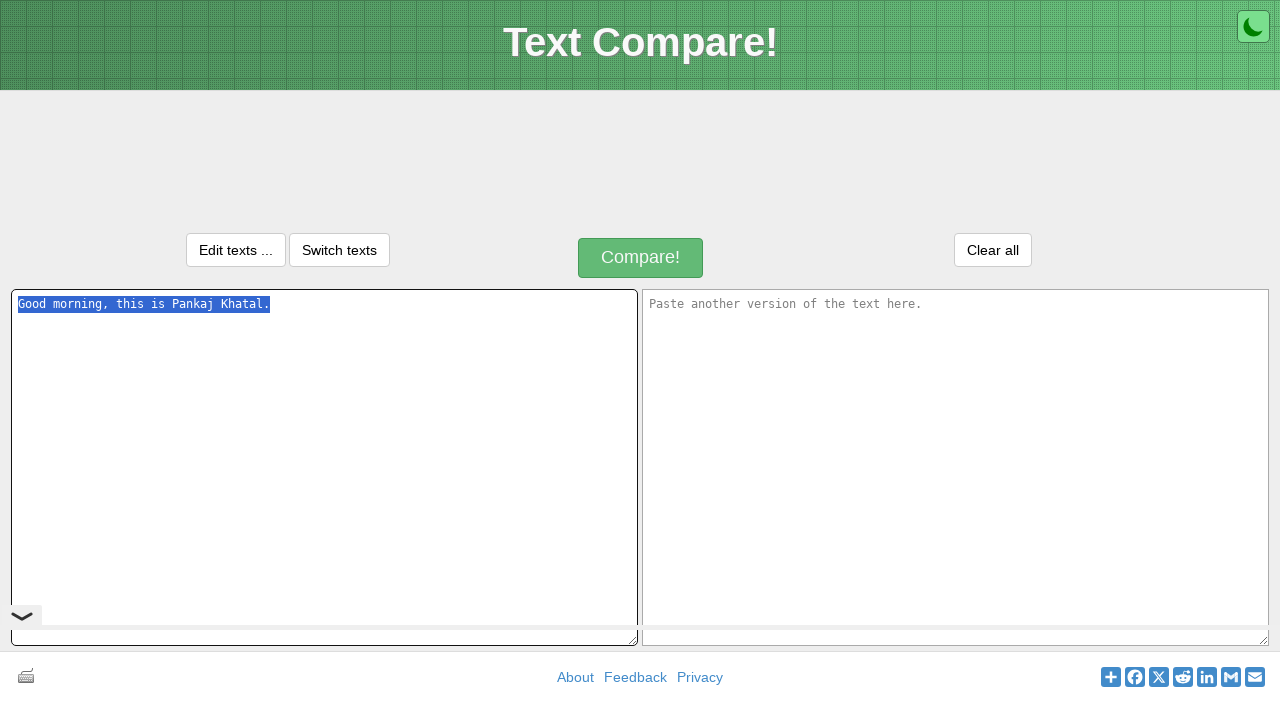

Pressed Ctrl+C to copy the selected text
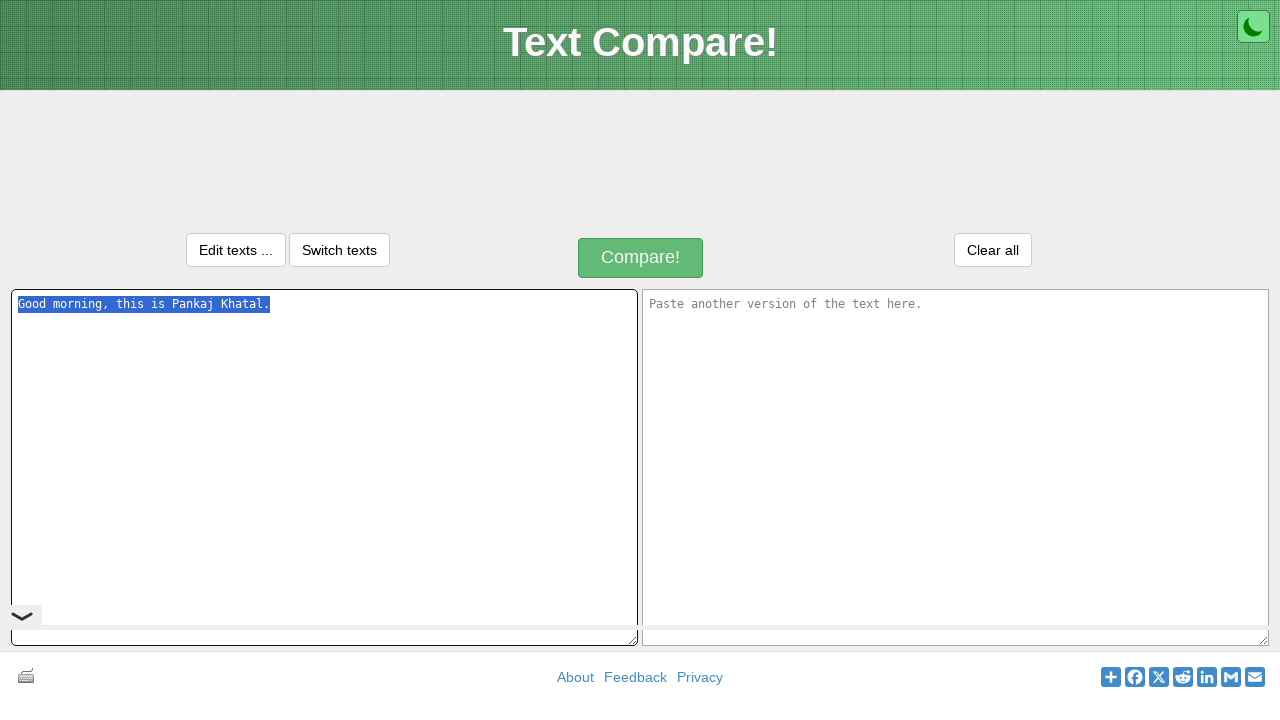

Pressed Tab to move to the next text field
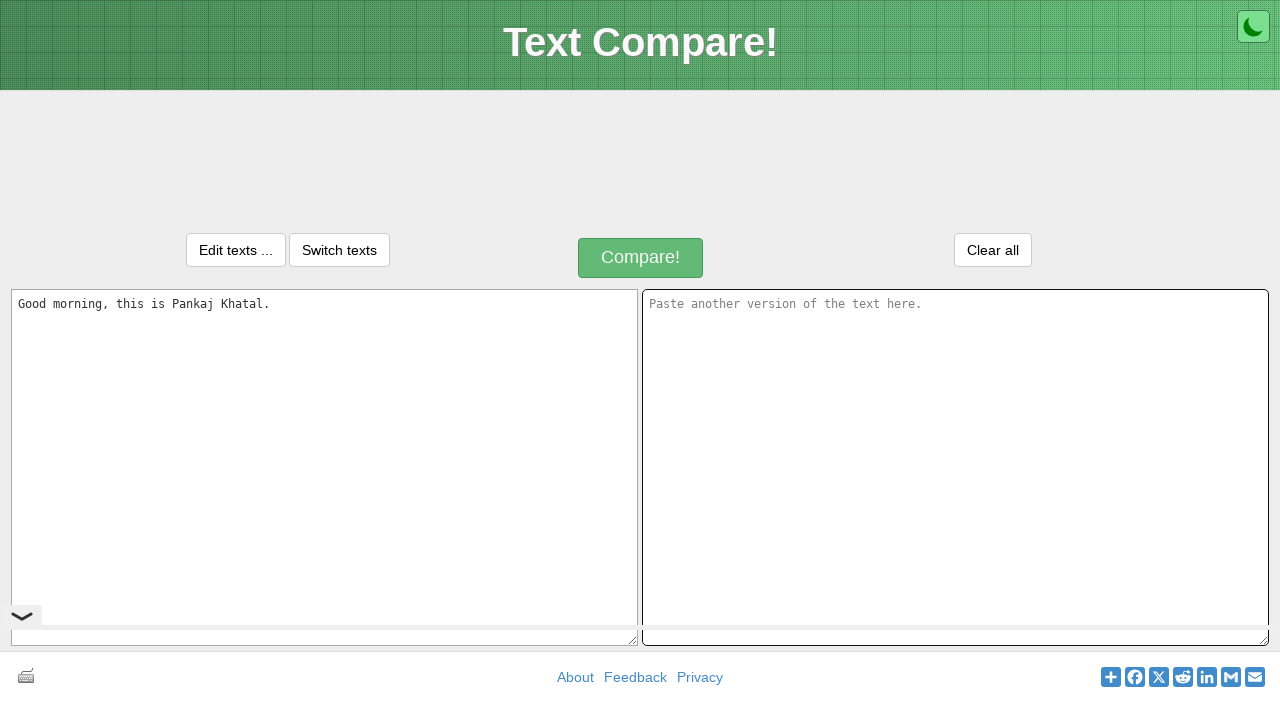

Pressed Ctrl+V to paste the copied text into the second field
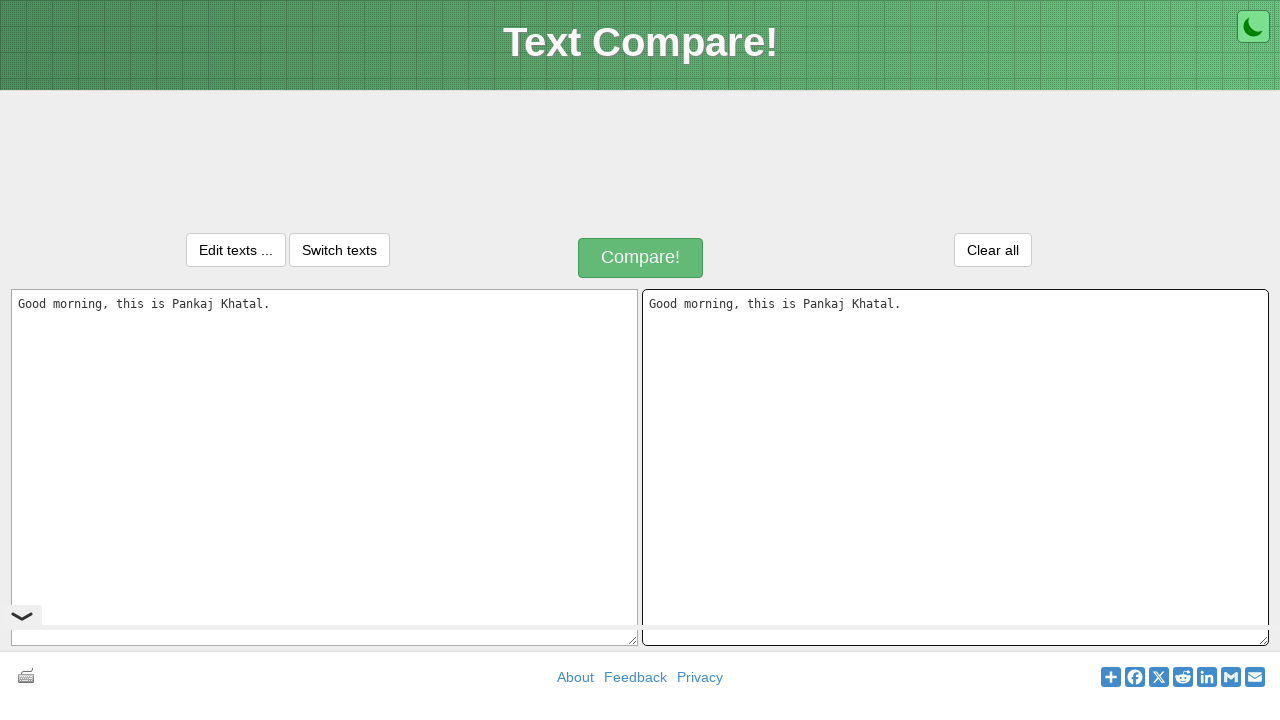

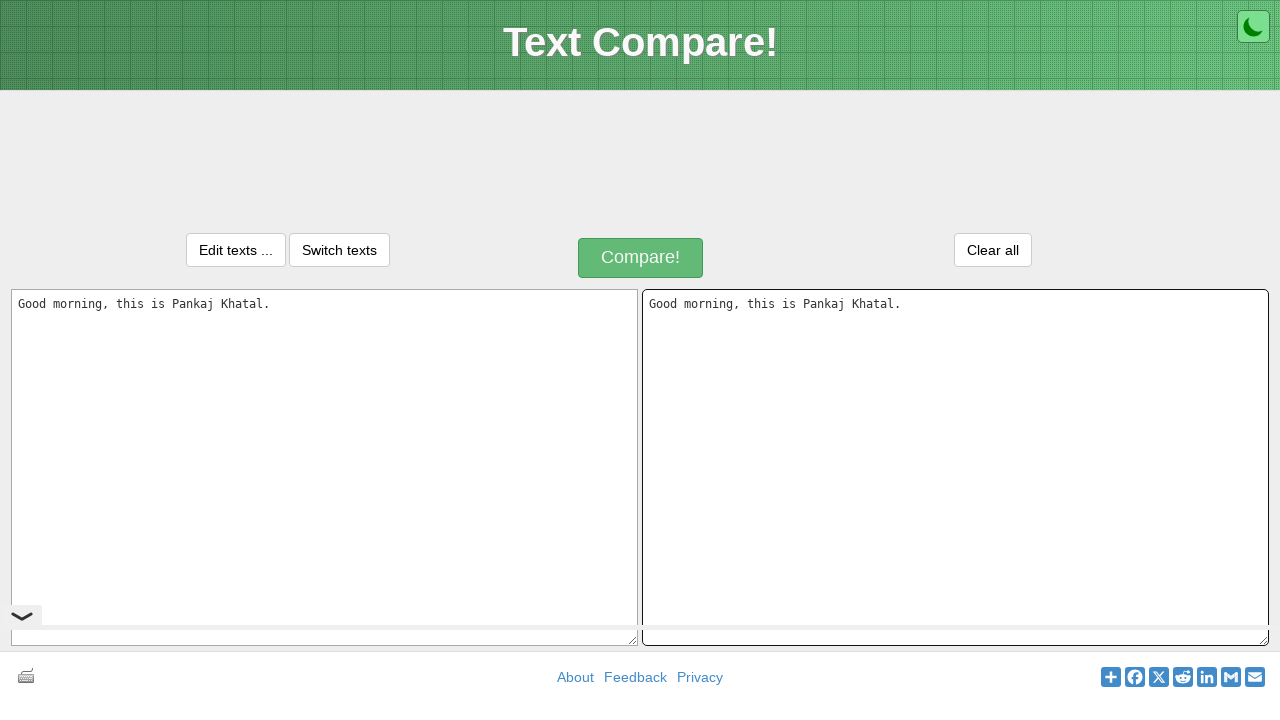